Tests waiting for dynamic content to load by clicking a Start button and waiting for "Hello World!" text to appear in the element

Starting URL: https://the-internet.herokuapp.com/dynamic_loading/1

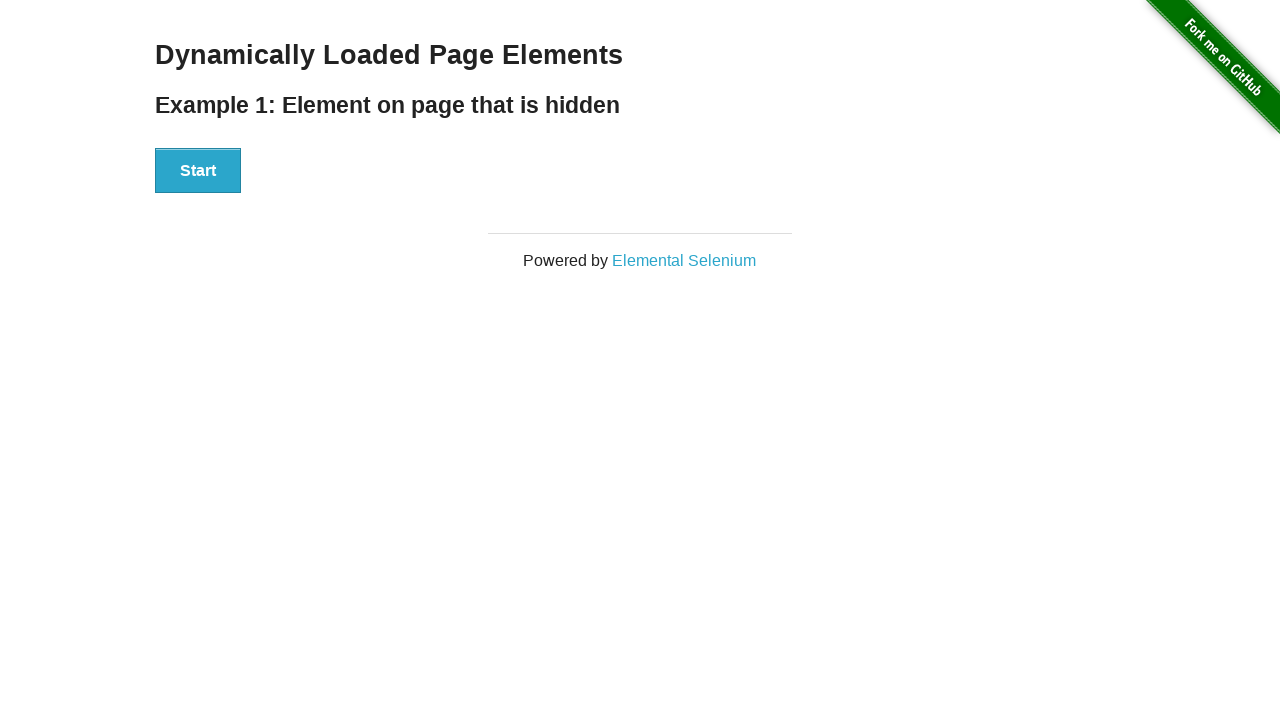

Navigated to dynamic loading page
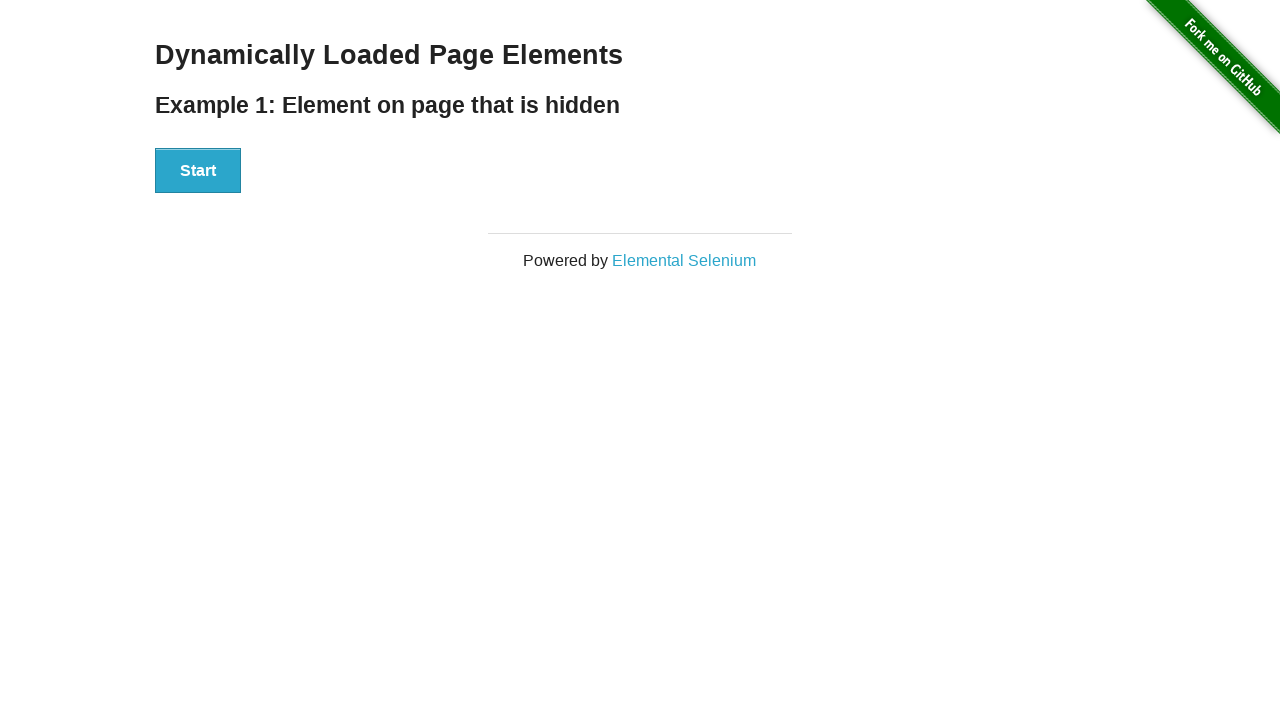

Clicked Start button to trigger dynamic content loading at (198, 171) on #start button
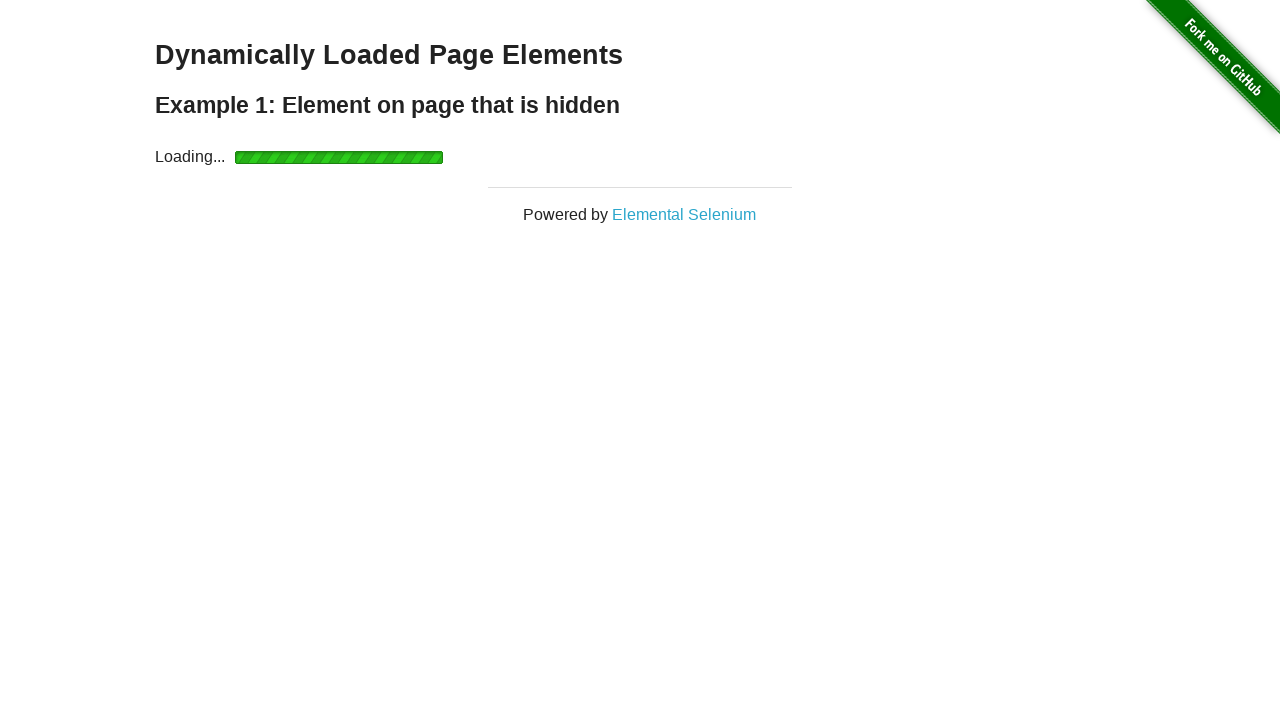

Waited for 'Hello World!' text to appear in finish element
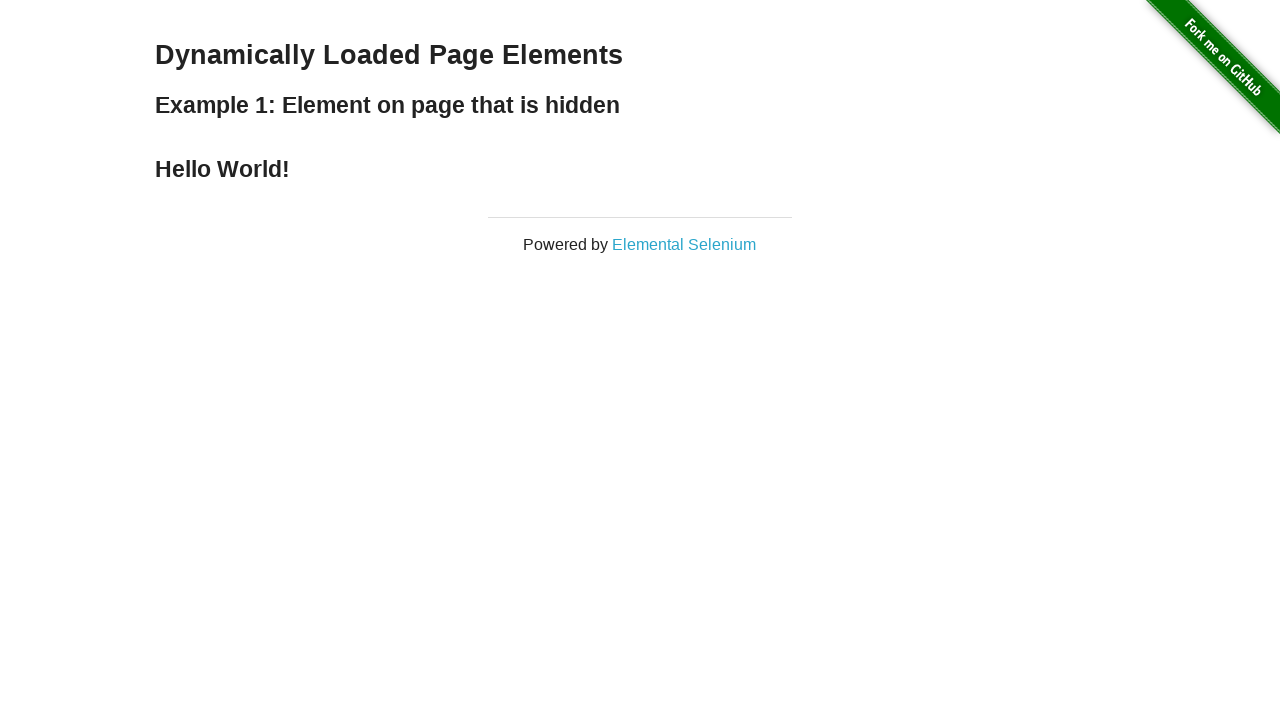

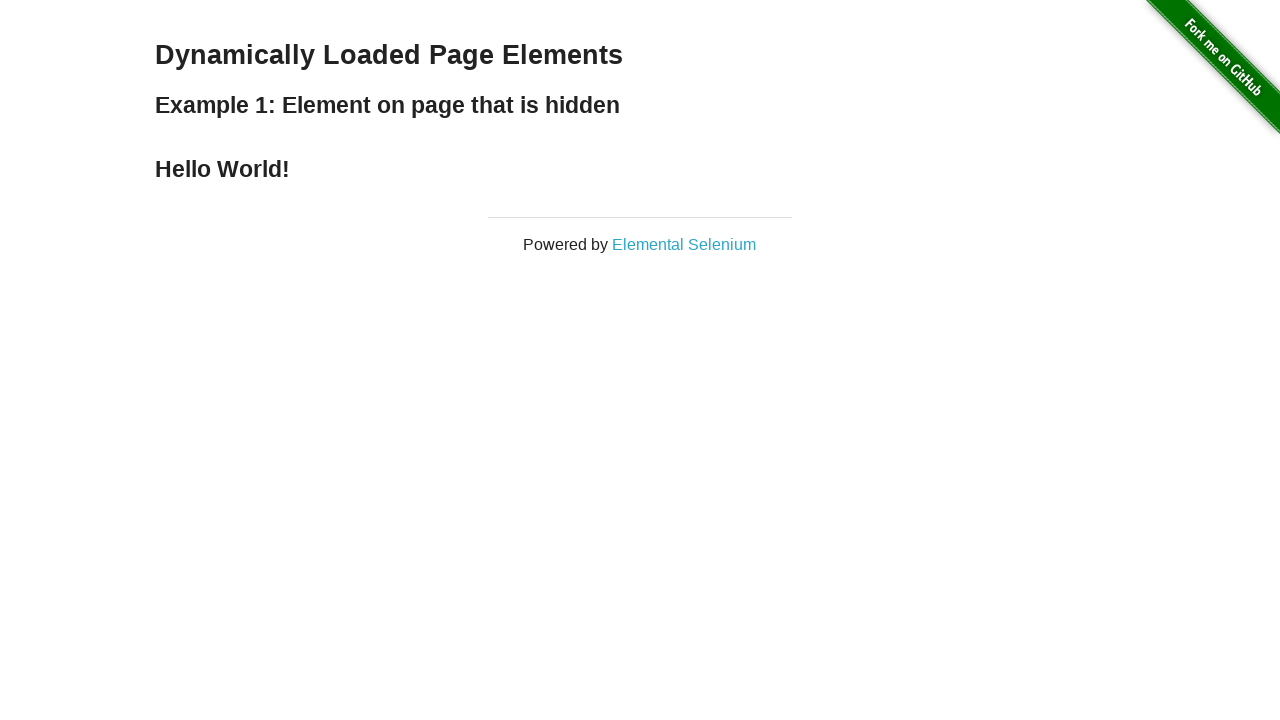